Navigates to the Test Cases page to verify it loads correctly

Starting URL: https://automationexercise.com/

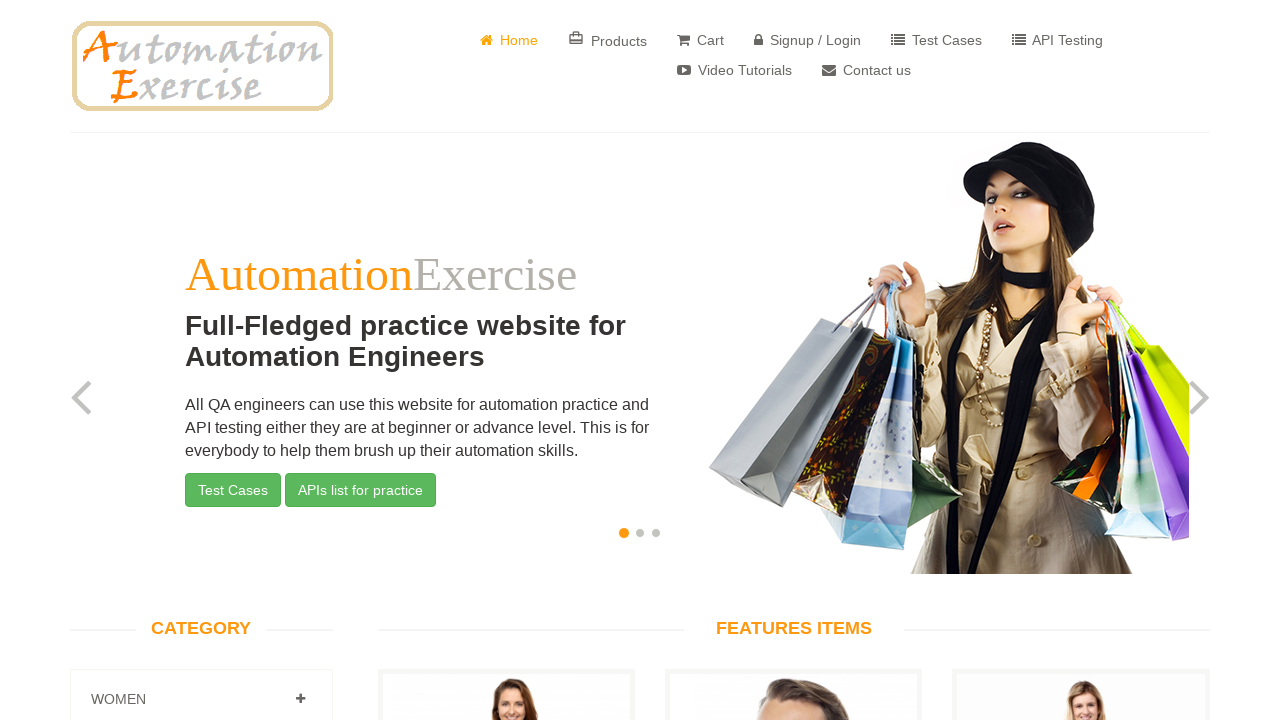

Clicked on Test Cases link in header at (936, 40) on text="Test Cases"
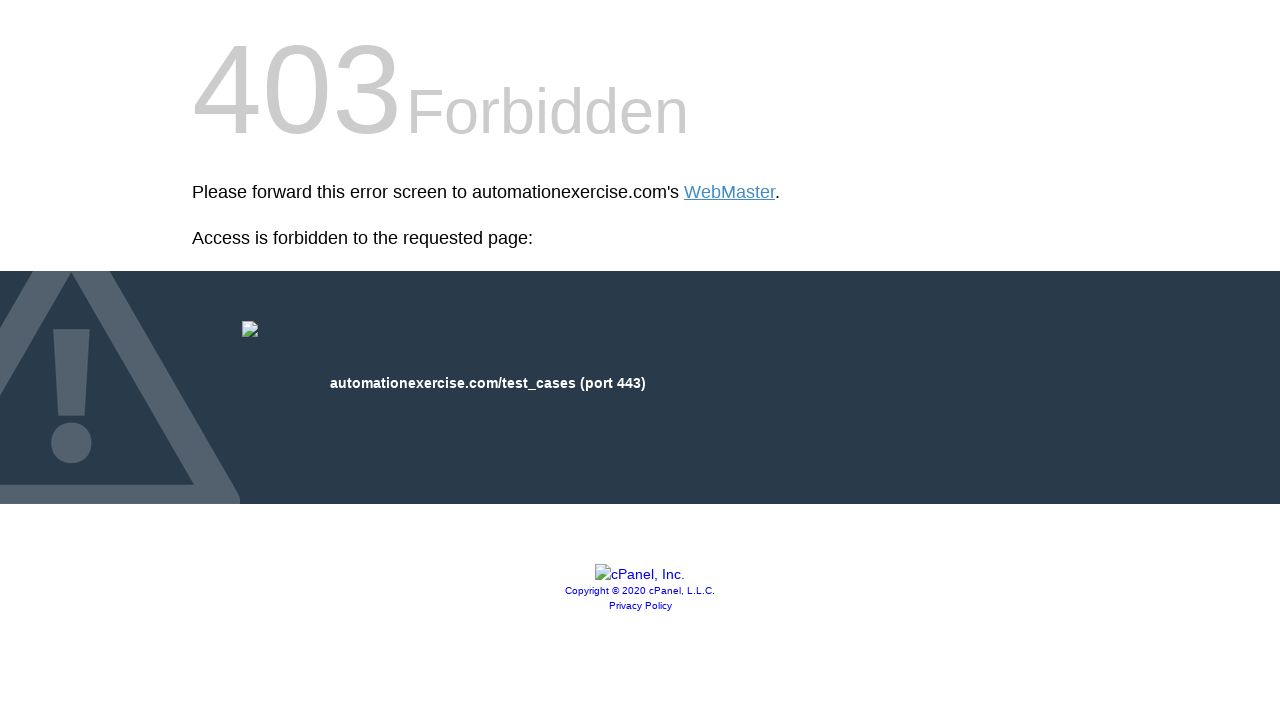

Test Cases page loaded successfully
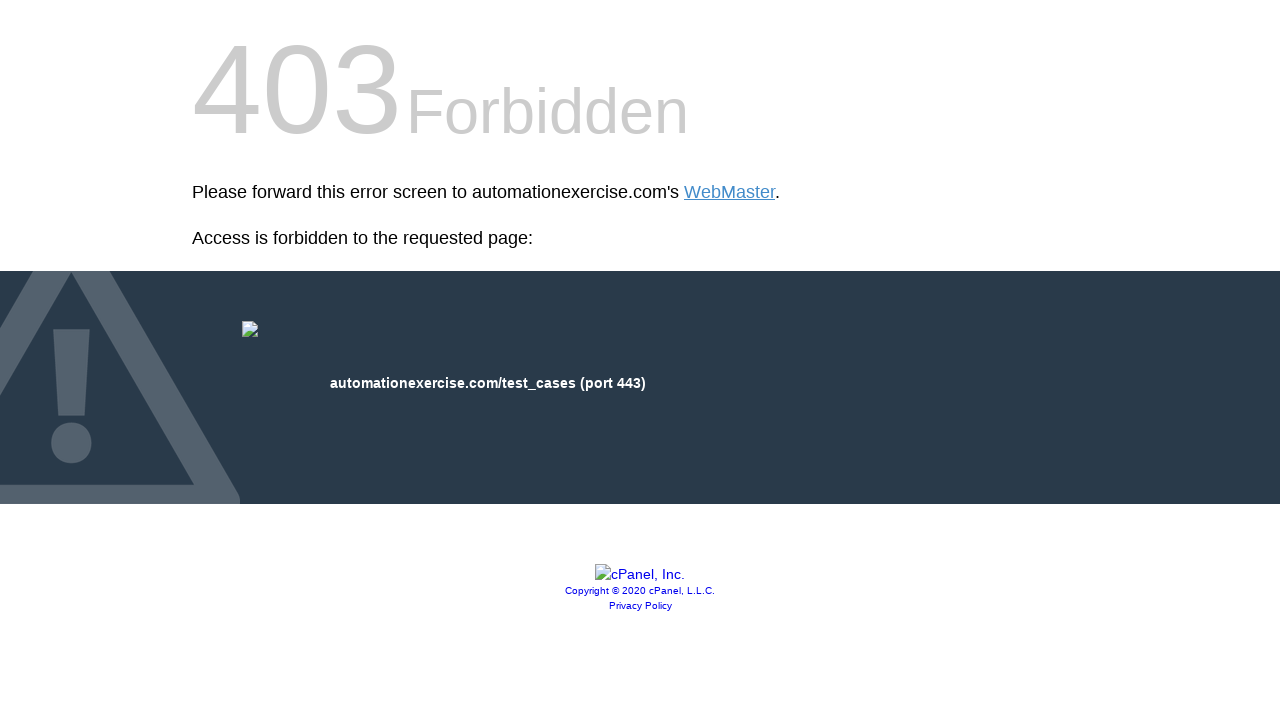

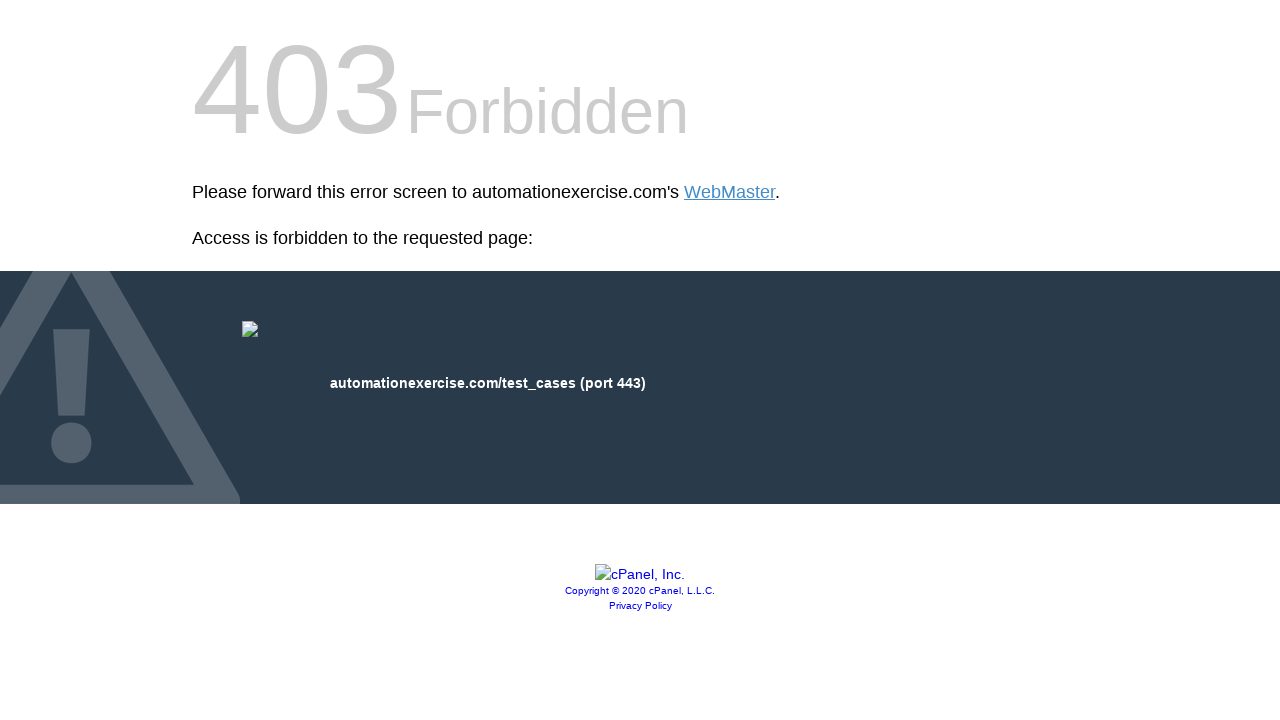